Navigates to Python.org website and refreshes the page 3 times with delays between each refresh

Starting URL: https://www.python.org

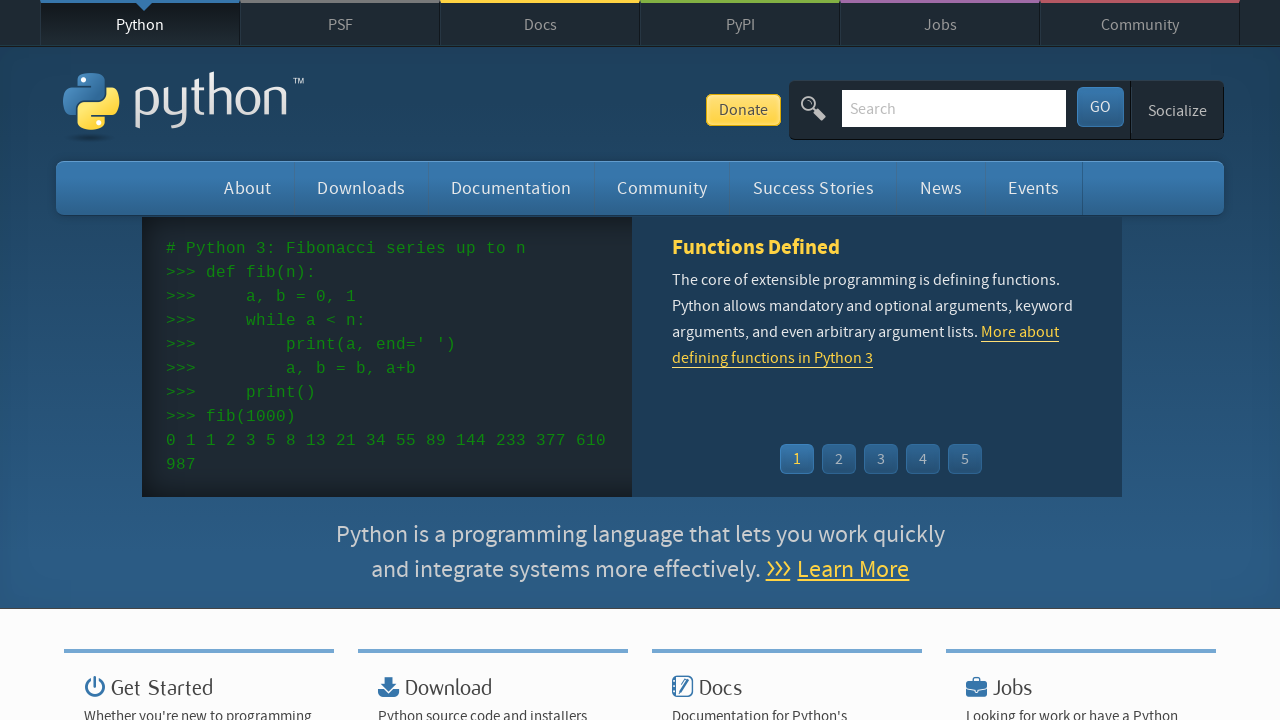

Navigated to https://www.python.org
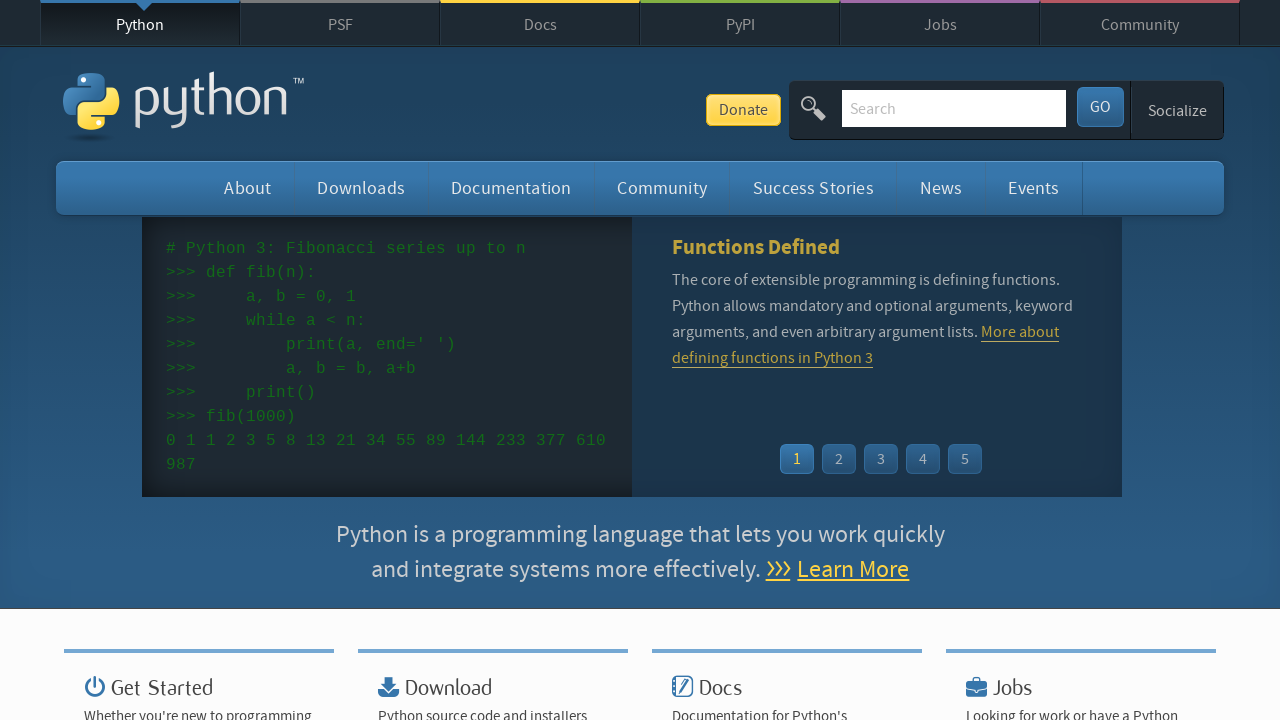

Waited 5 seconds before refresh 1
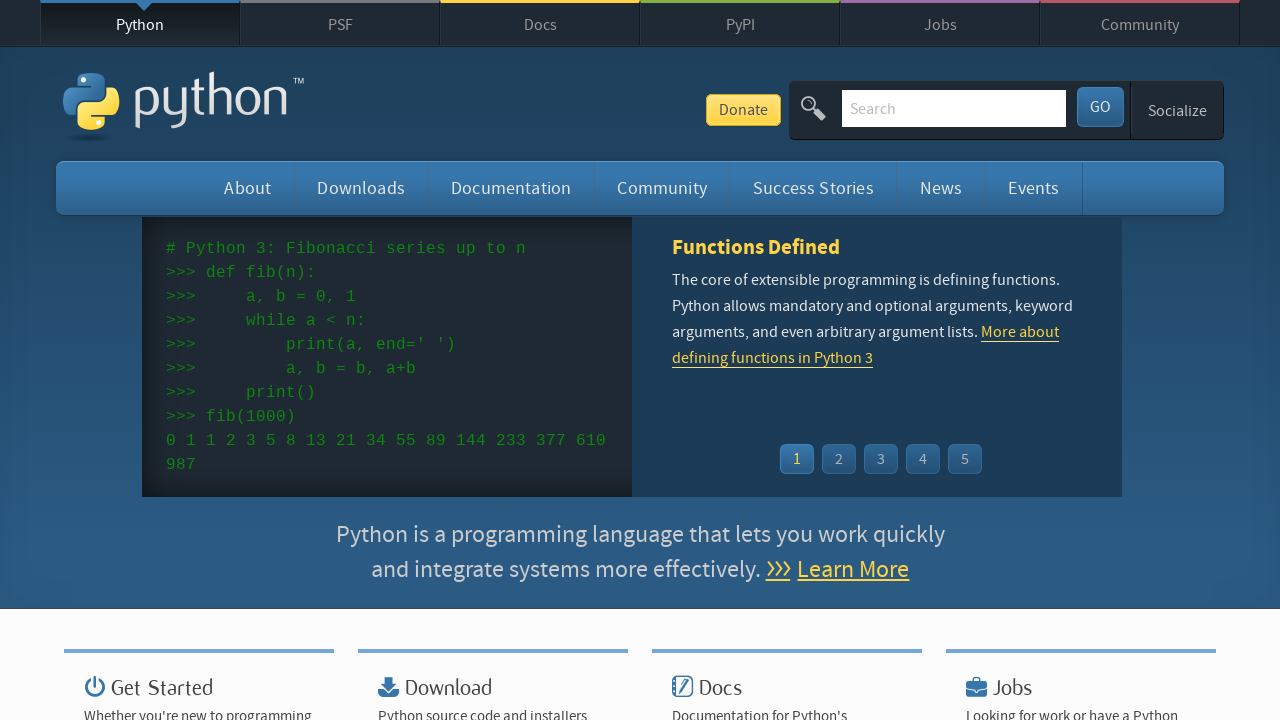

Refreshed page (refresh 1 of 3)
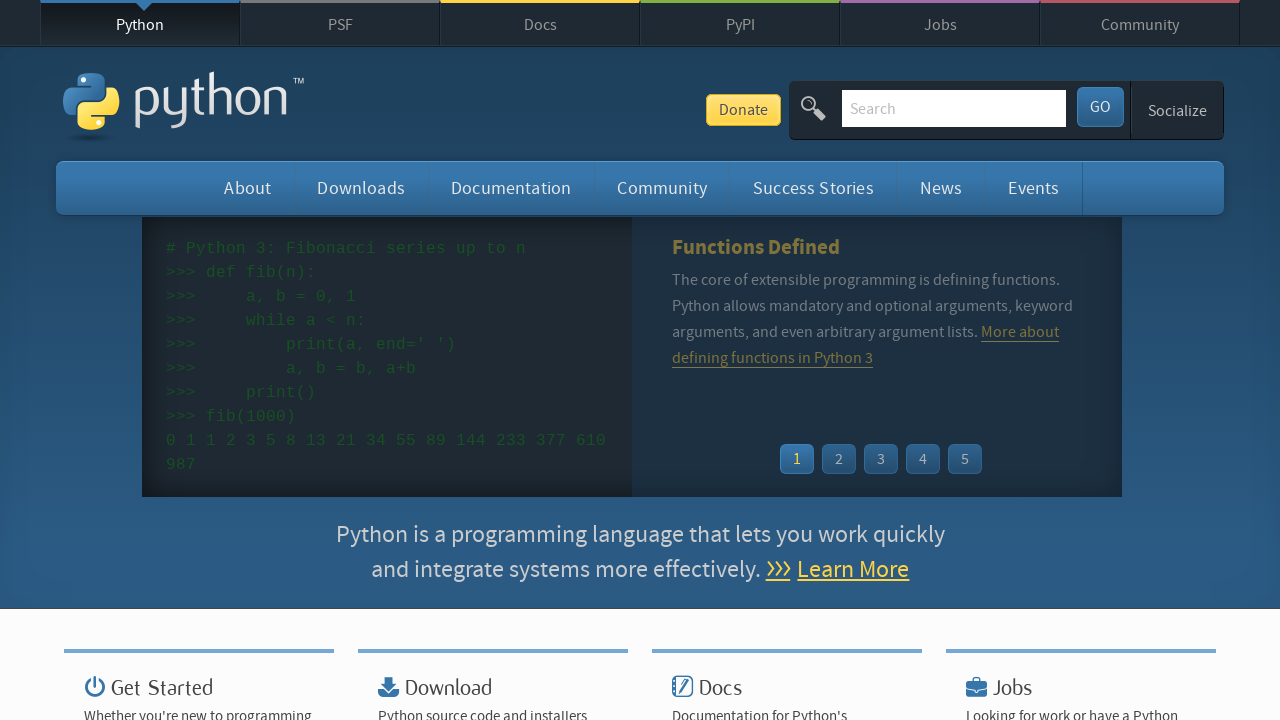

Waited 5 seconds before refresh 2
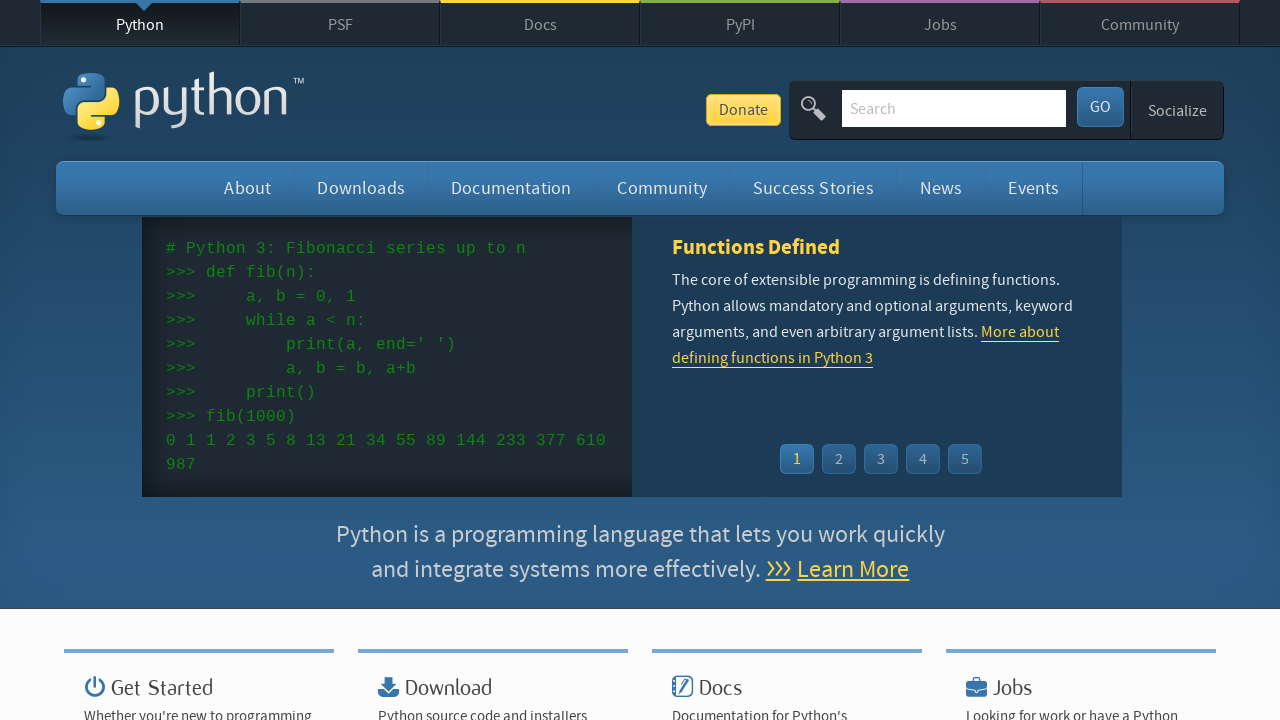

Refreshed page (refresh 2 of 3)
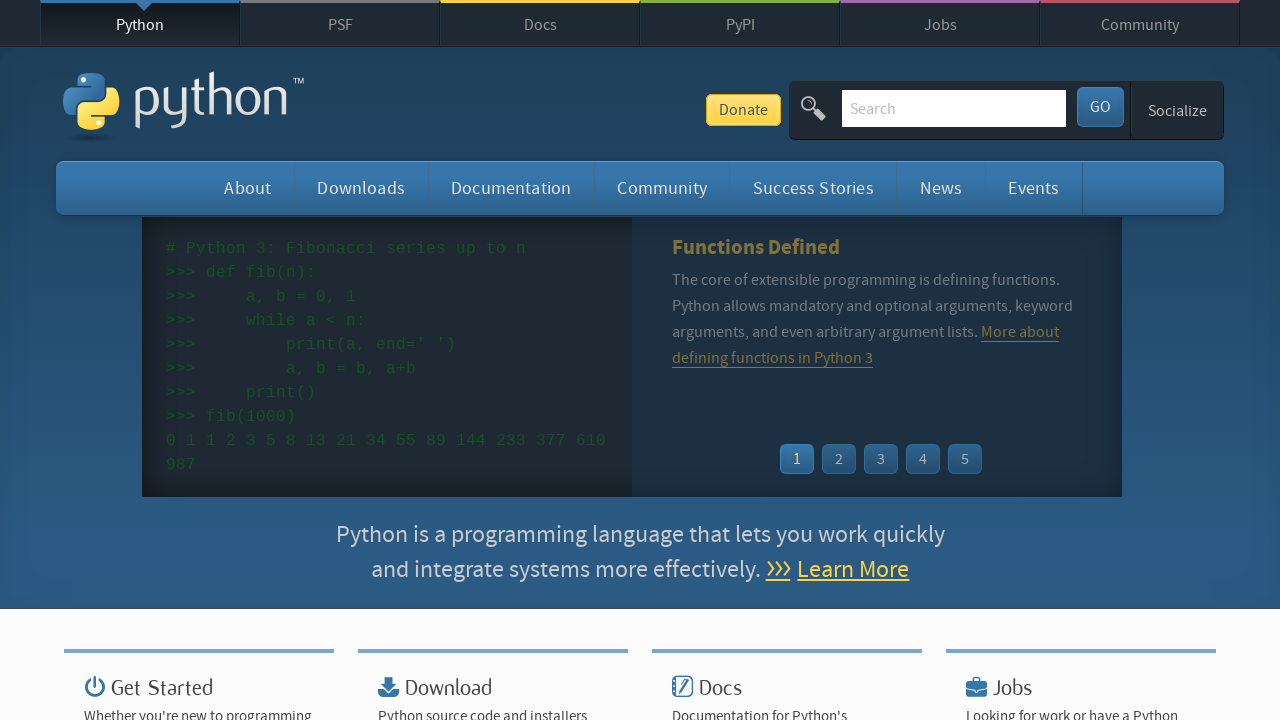

Waited 5 seconds before refresh 3
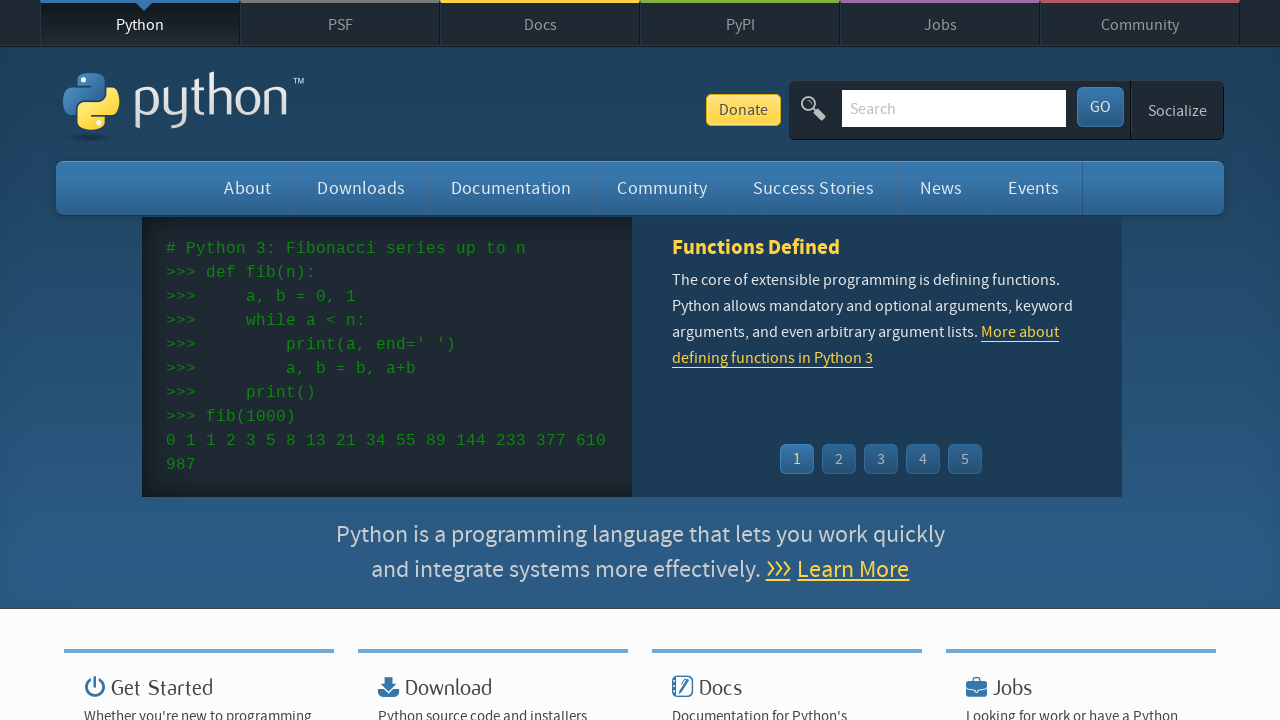

Refreshed page (refresh 3 of 3)
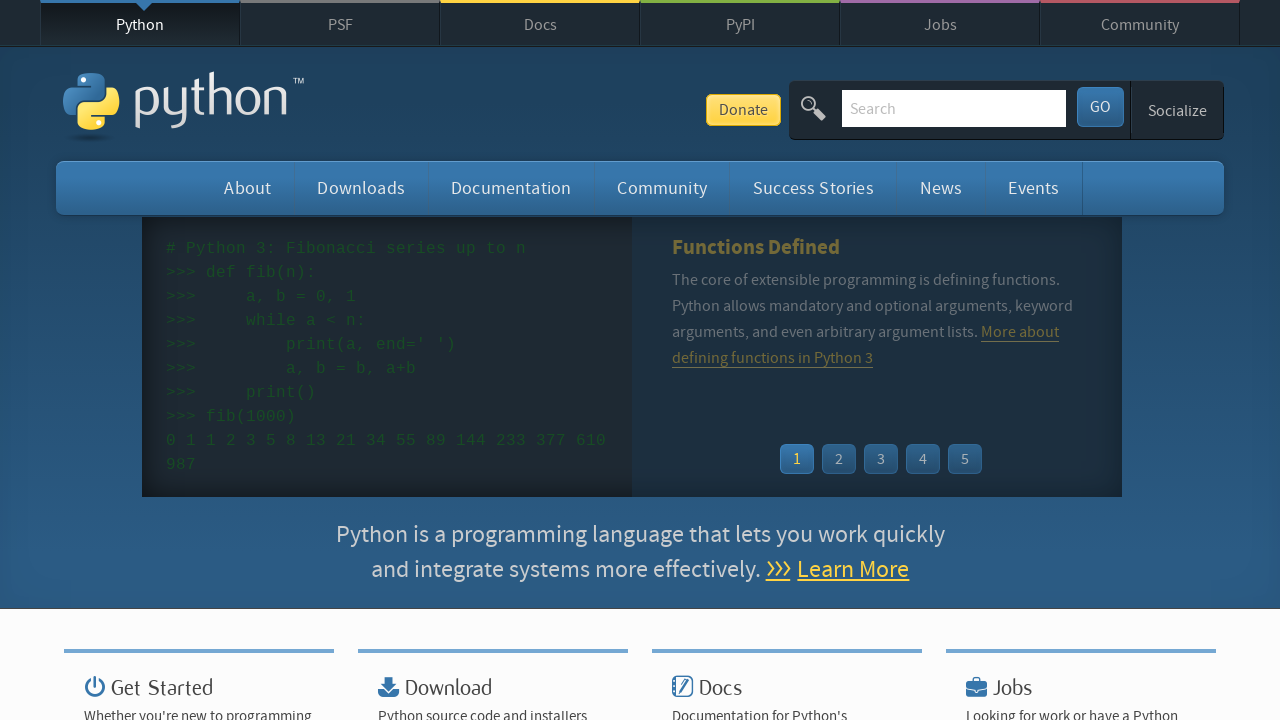

Waited 5 seconds before finishing
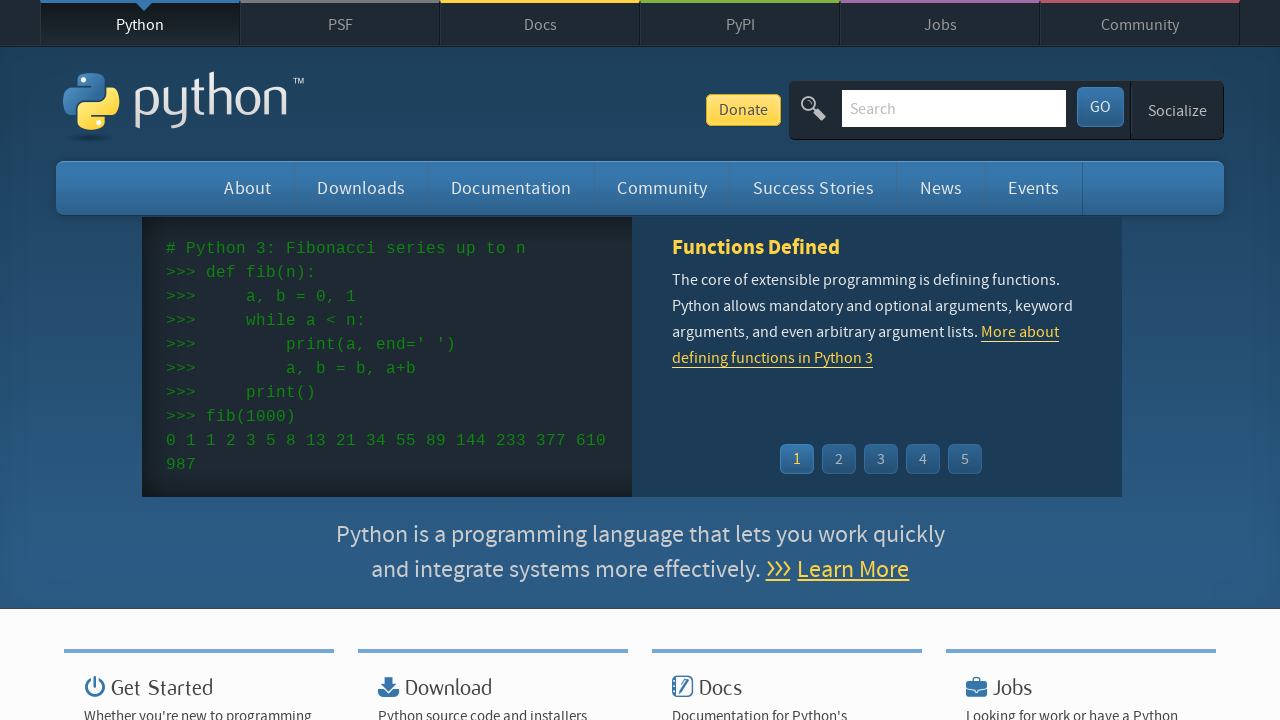

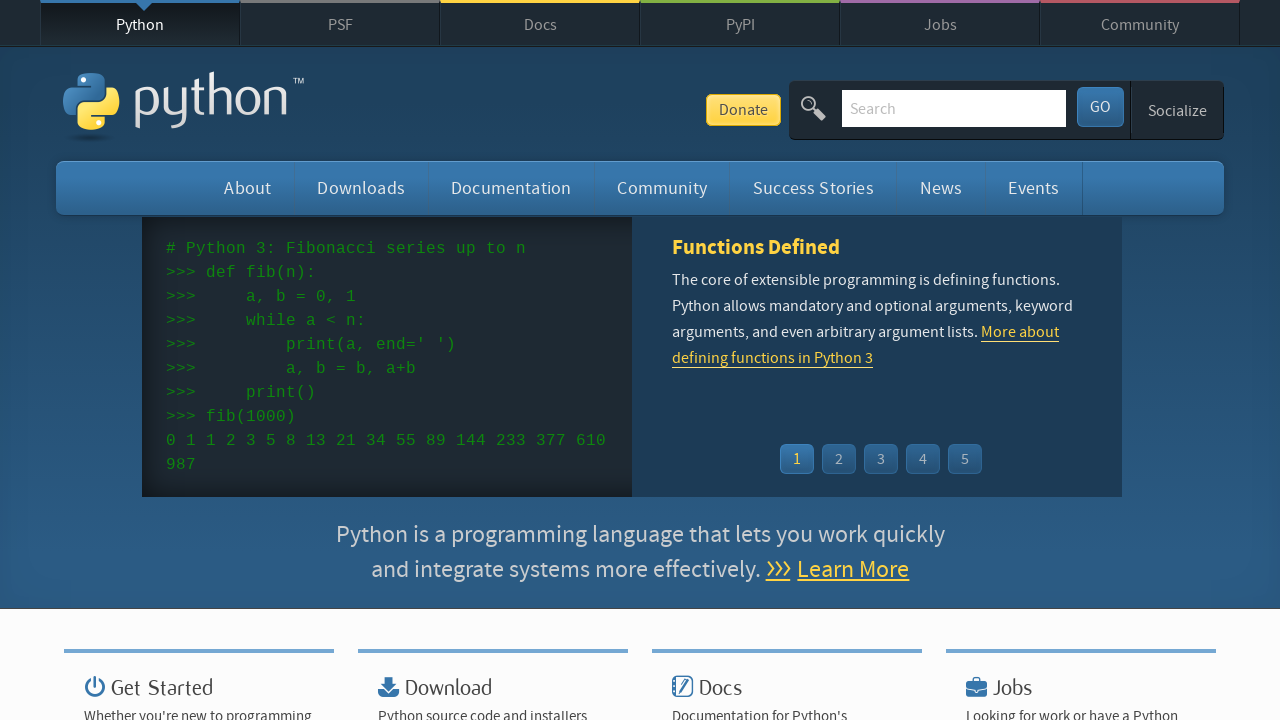